Tests the clear functionality on an email input field by typing text and then using keyboard shortcuts to select all and delete the content

Starting URL: https://www.netflix.com/in/

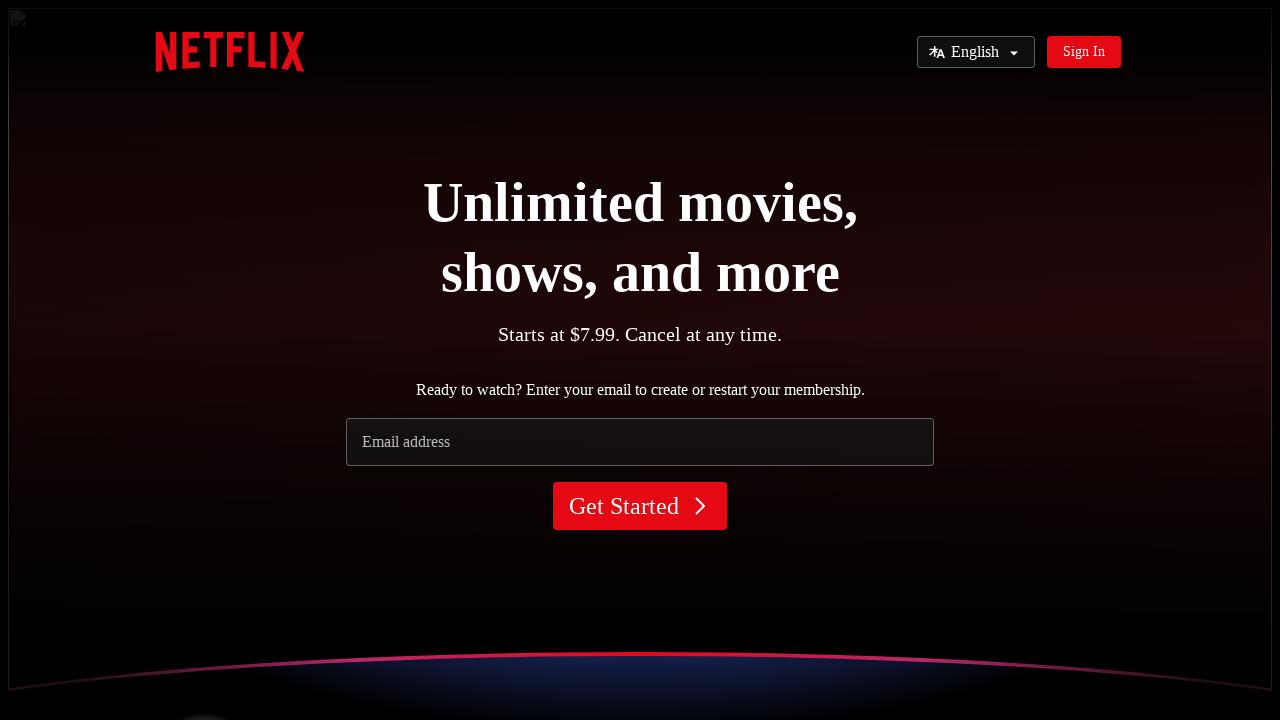

Typed 'abhisek' into email input field on input[name='email']
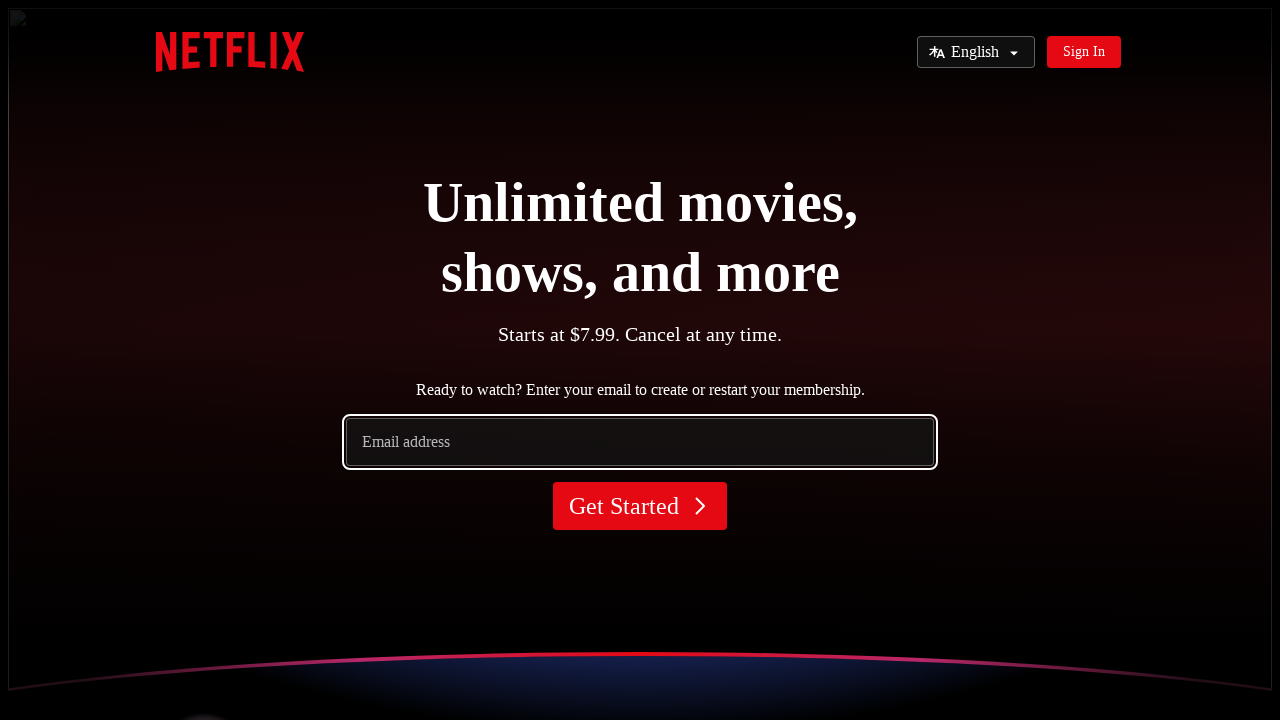

Selected all text in email field using Ctrl+A
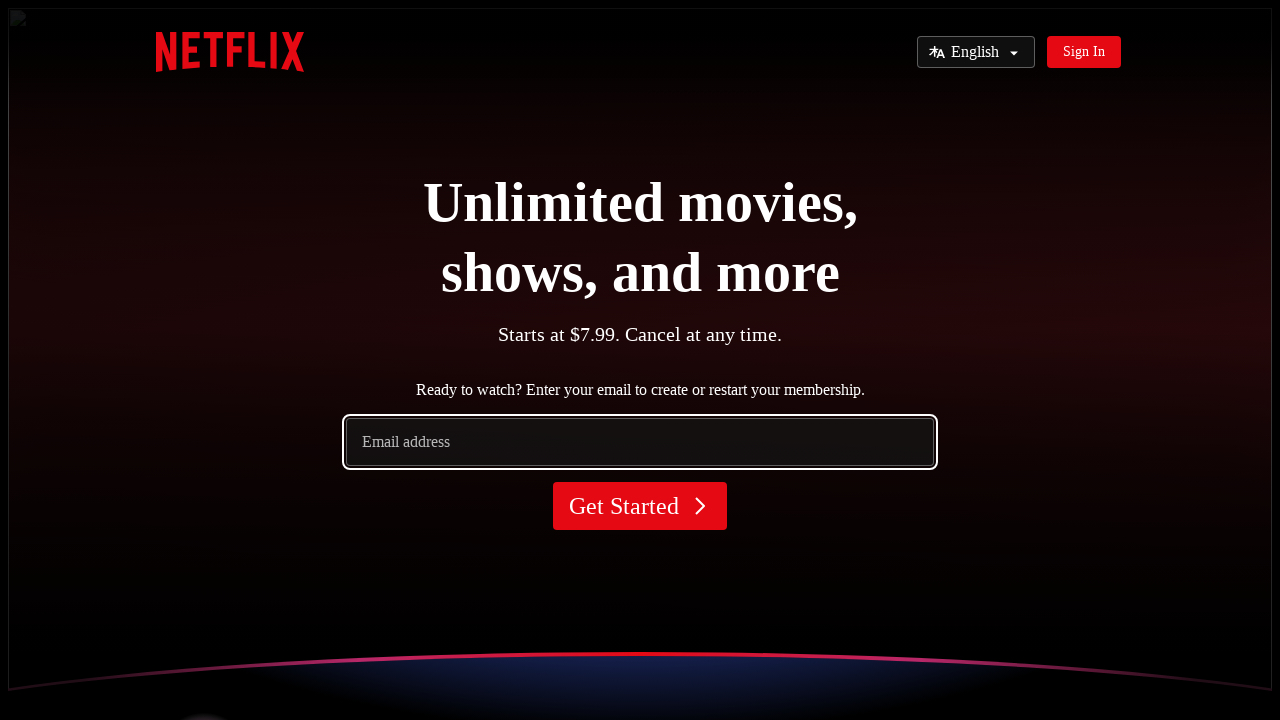

Deleted all selected text from email field using Delete key
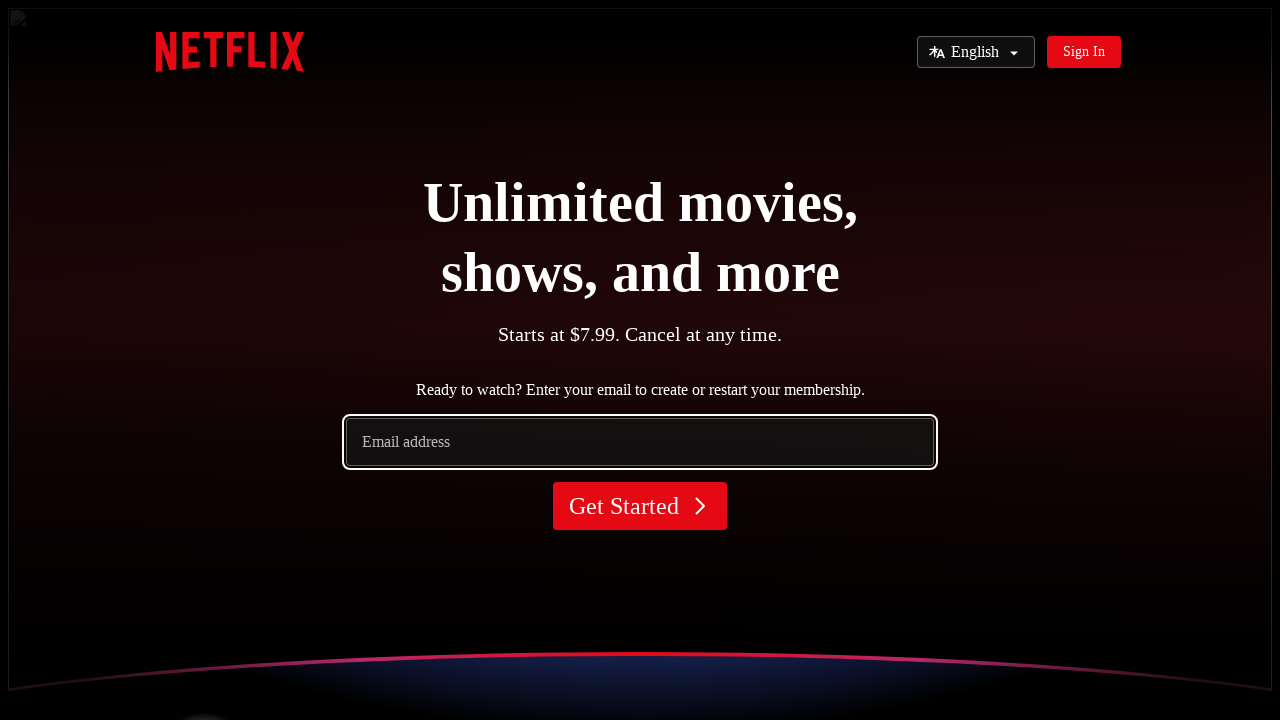

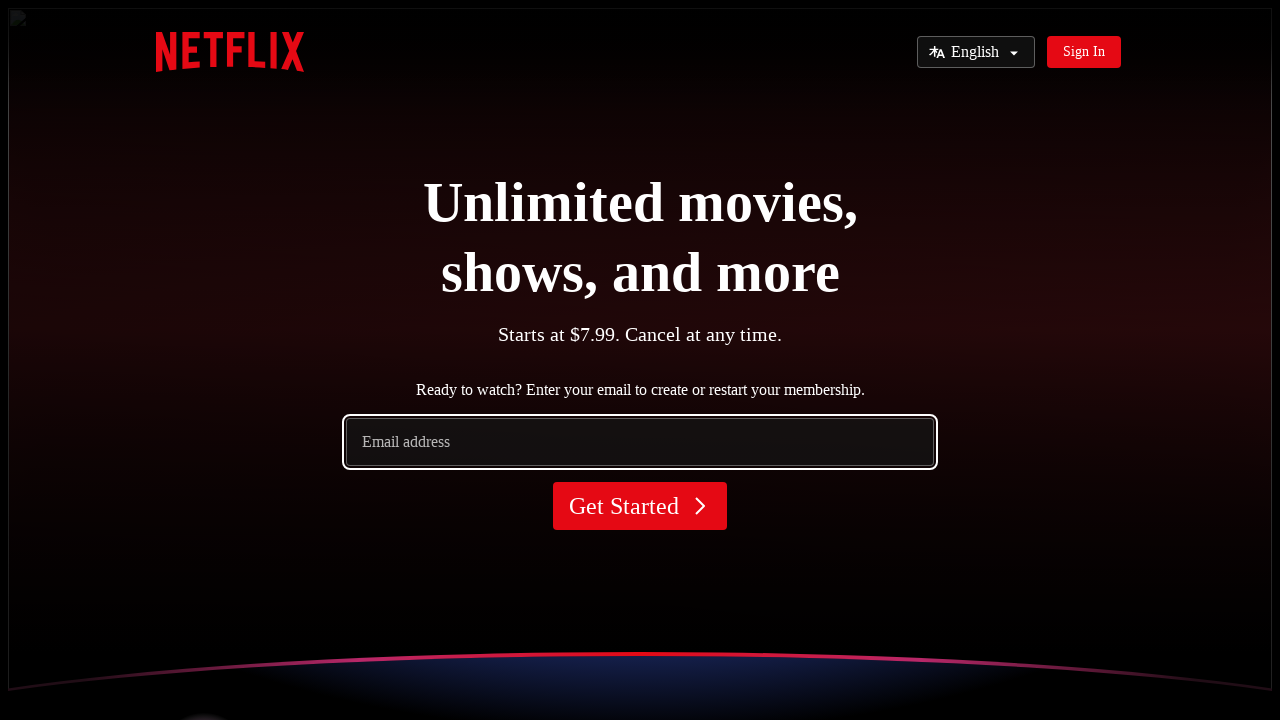